Tests clicking a button that enables a checkbox, then clicking the checkbox

Starting URL: http://omayo.blogspot.com/

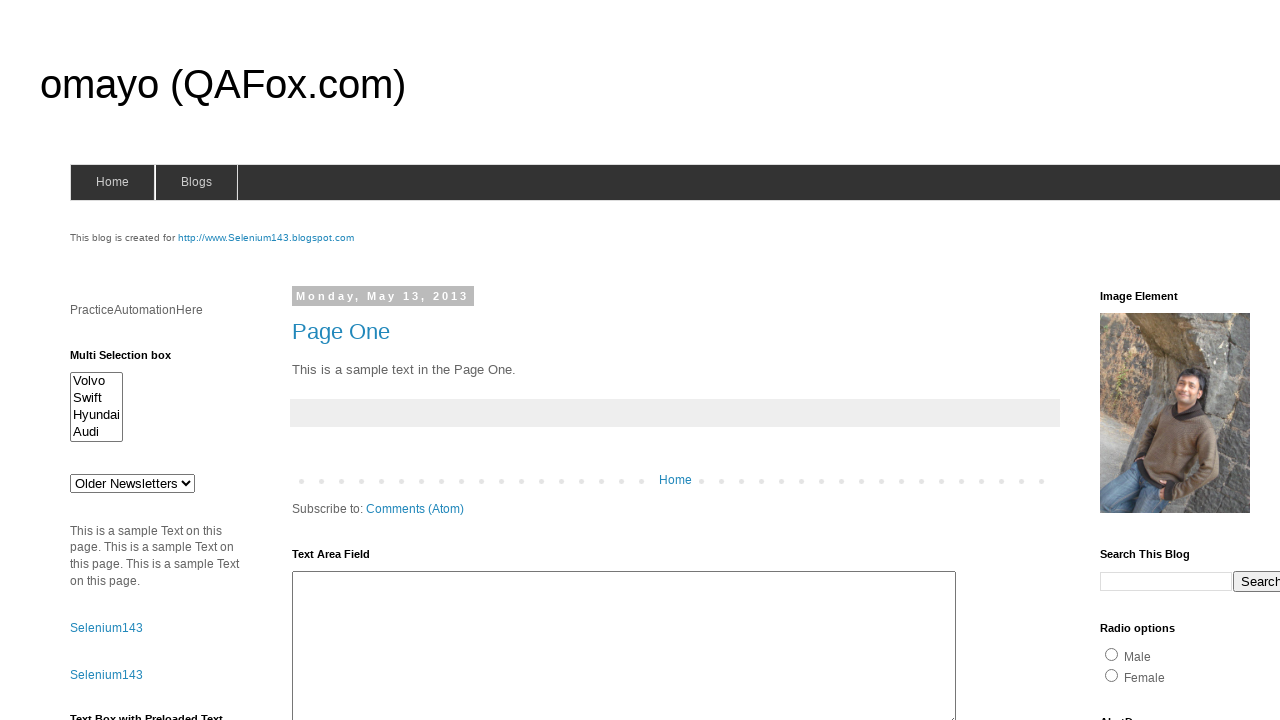

Clicked 'Check this' button to enable checkbox at (109, 528) on button:has-text('Check this')
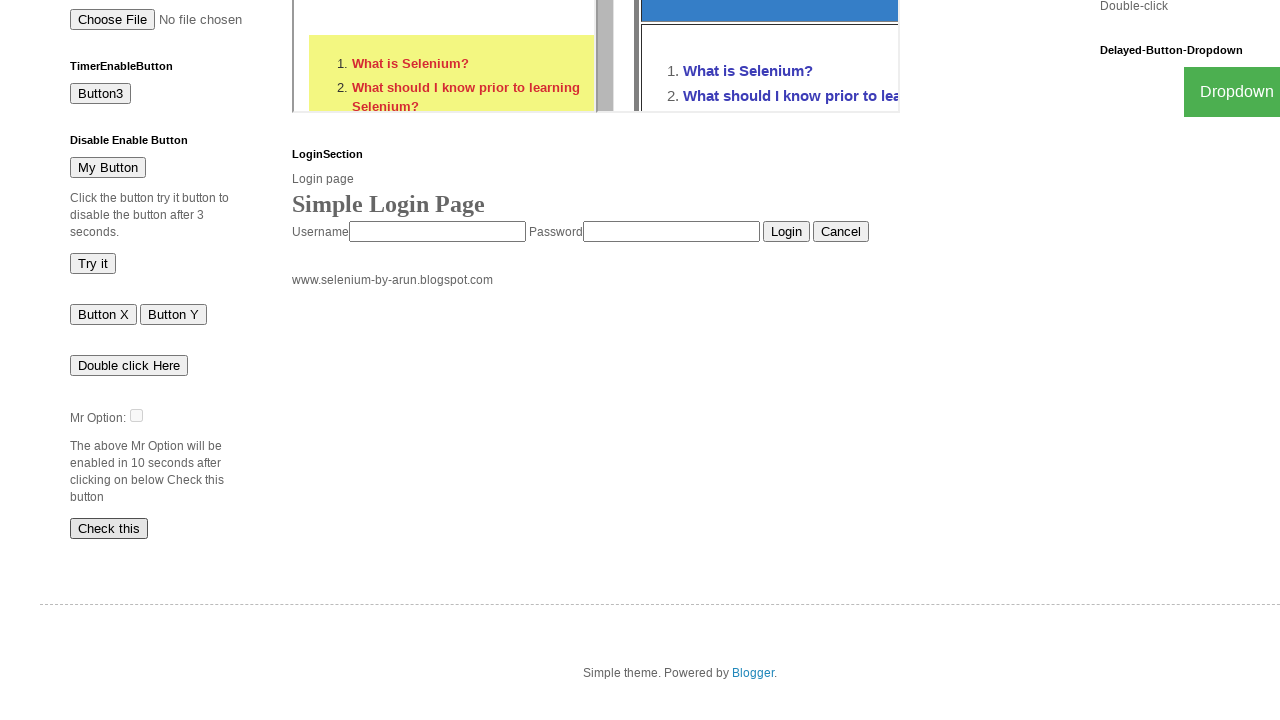

Checkbox is now enabled and clickable
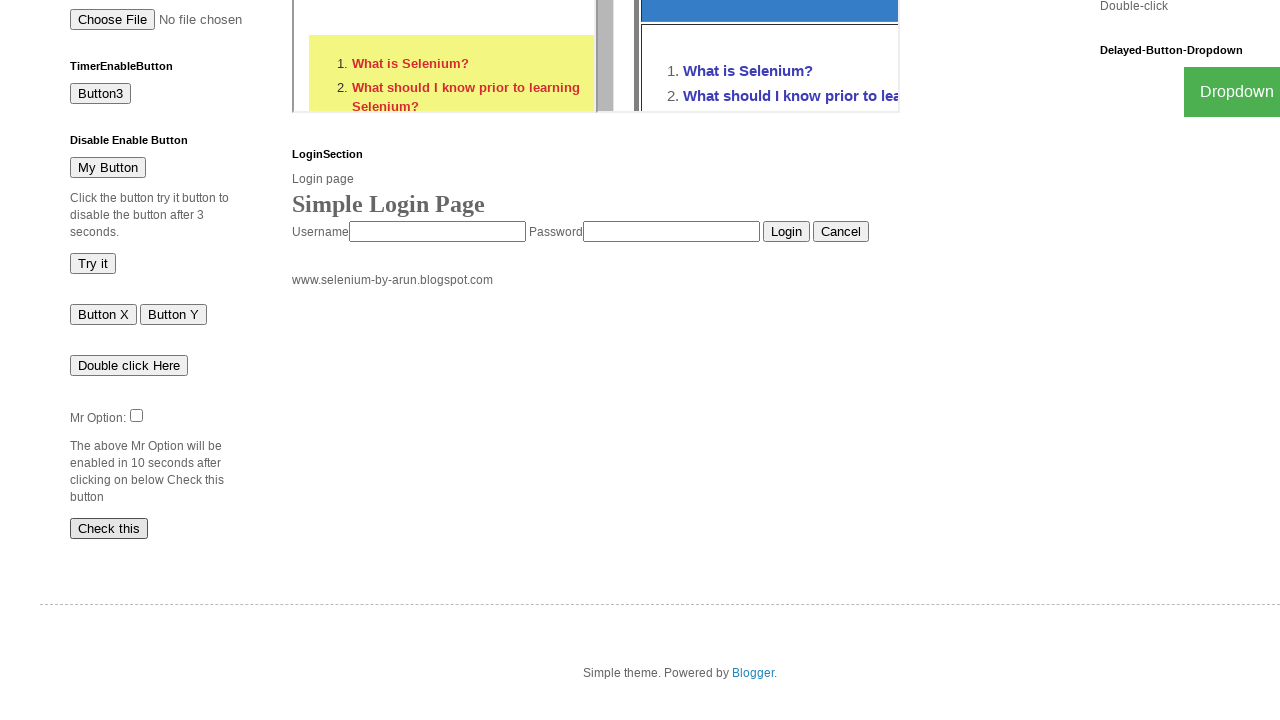

Clicked the enabled checkbox at (136, 415) on #dte
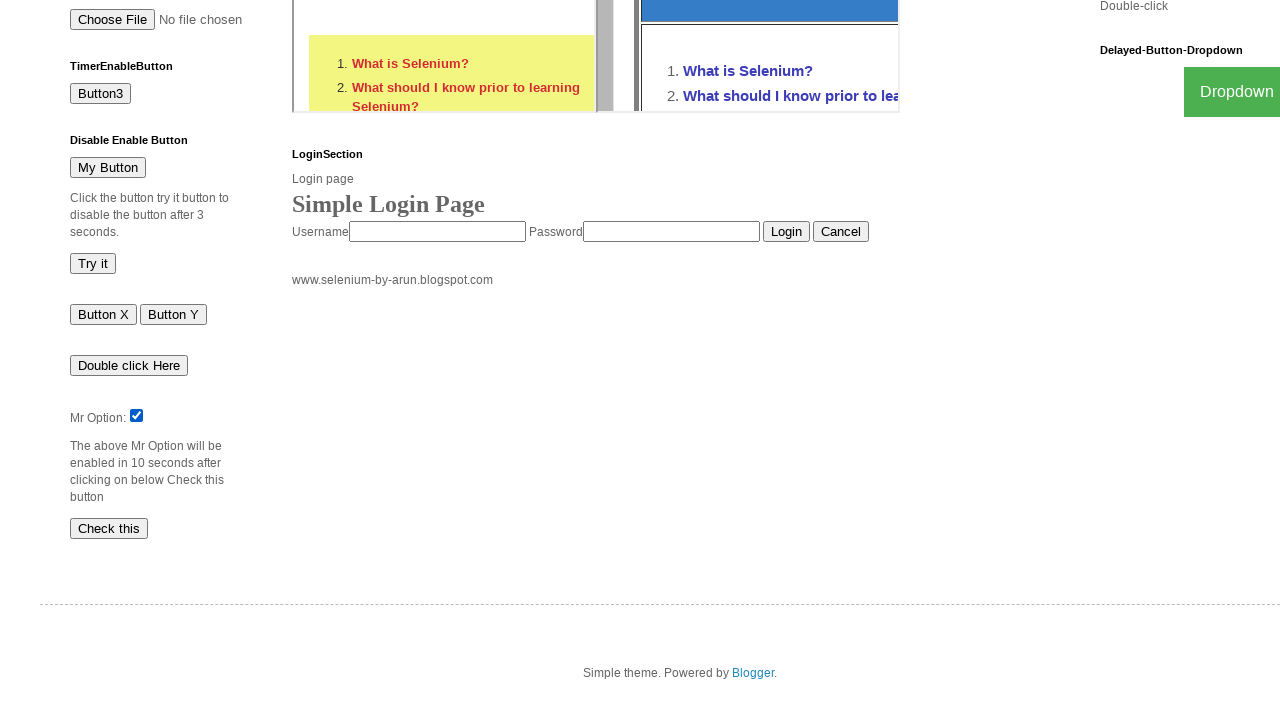

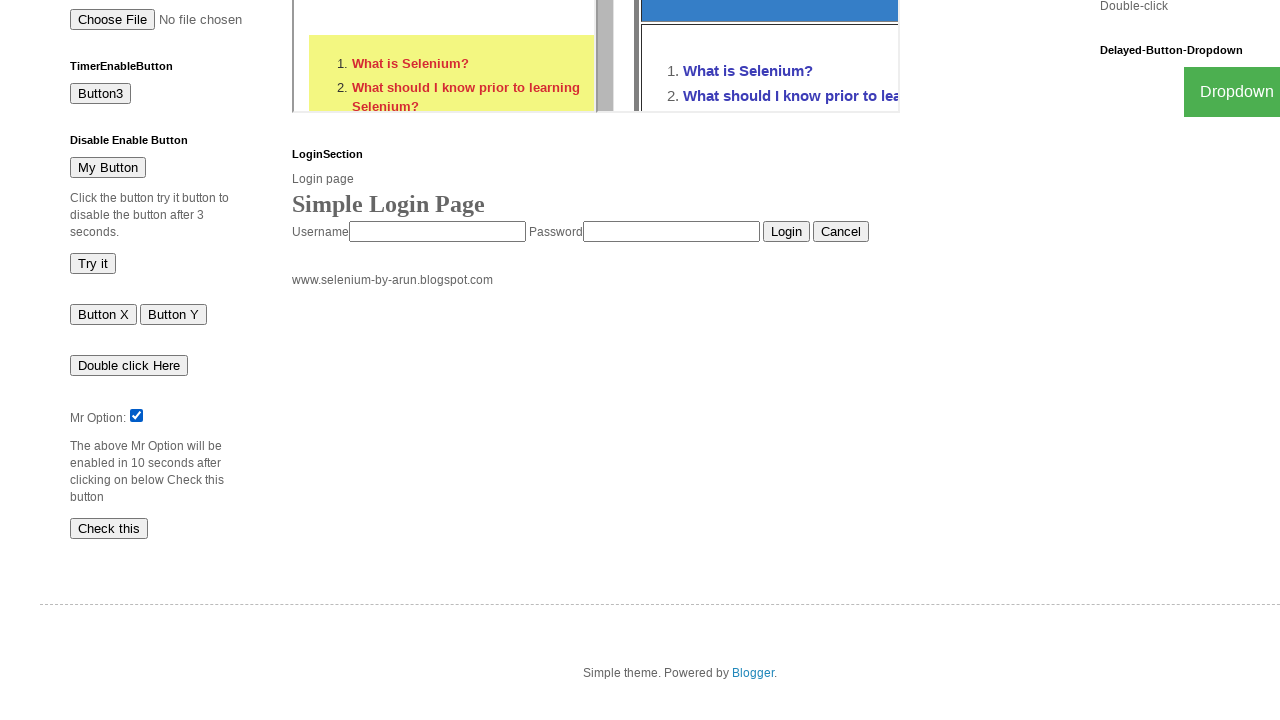